Tests confirm dialog dismissal by filling a name field, triggering a confirm dialog, and dismissing it

Starting URL: https://rahulshettyacademy.com/AutomationPractice/

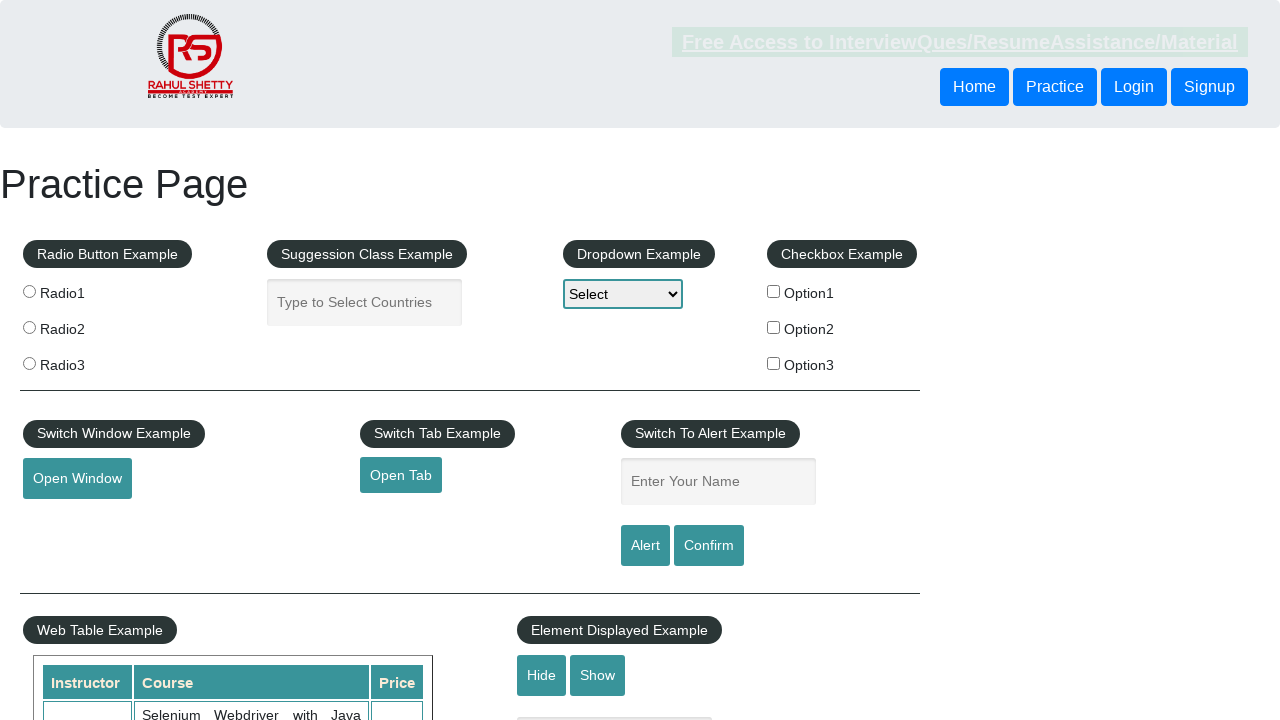

Filled name field with 'John Doe' on #name
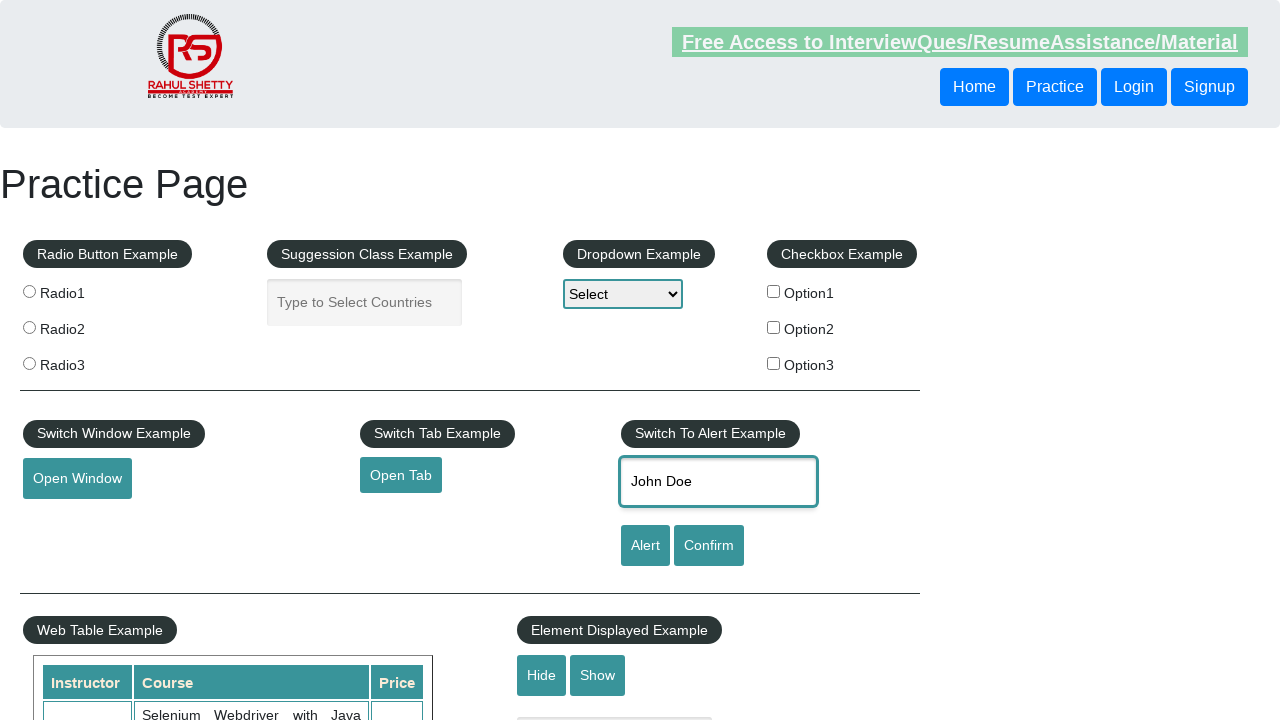

Set up dialog handler to dismiss confirm alerts
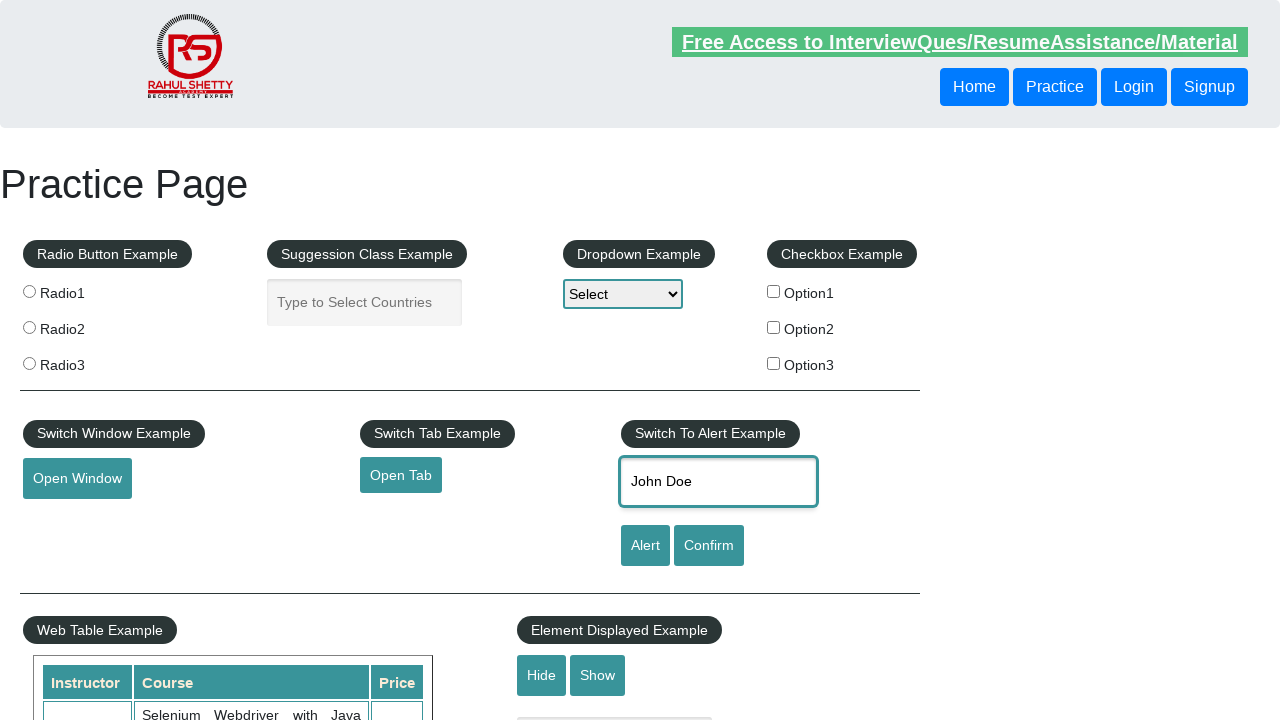

Clicked confirm button to trigger confirm dialog at (709, 546) on #confirmbtn
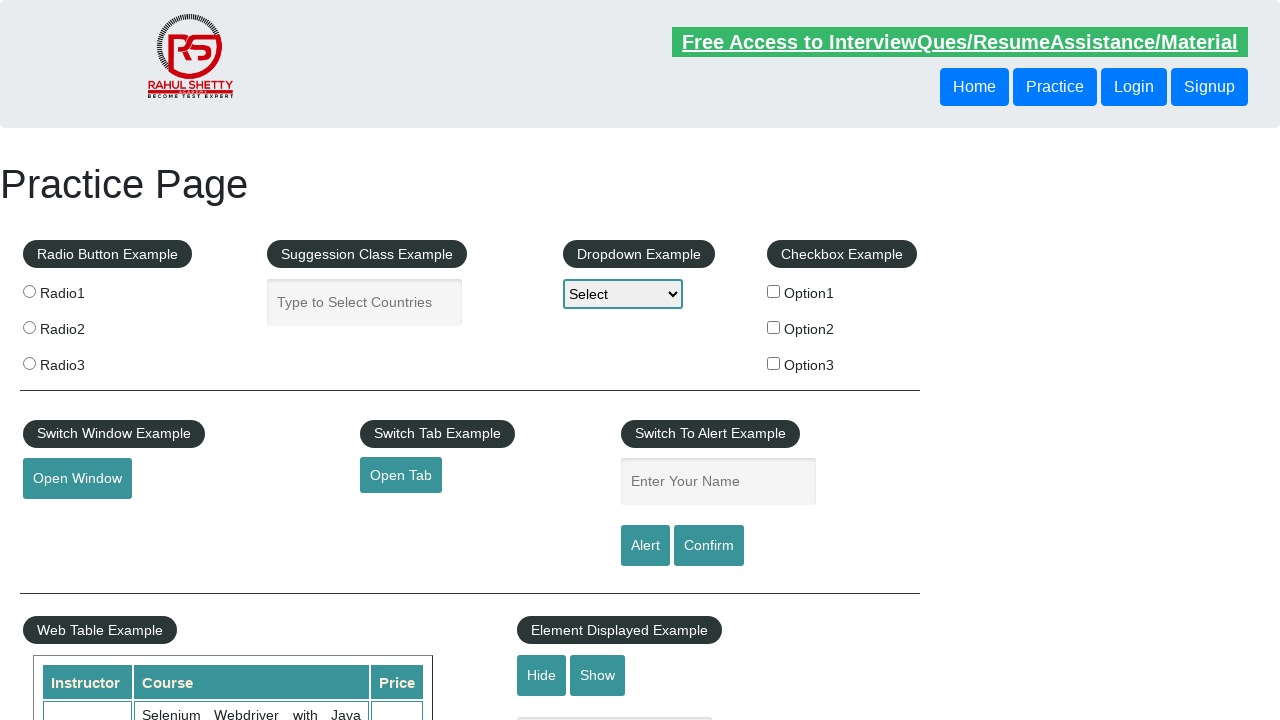

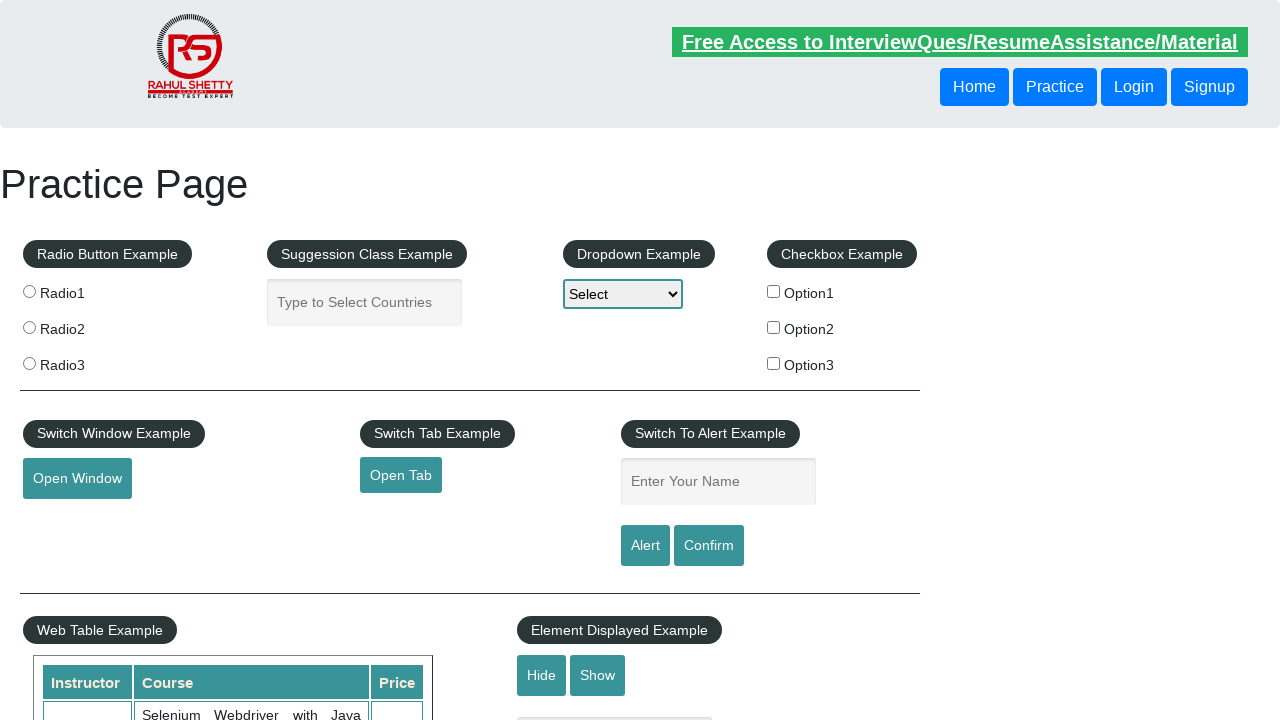